Tests page scrolling functionality by scrolling down 800 pixels and then scrolling up 300 pixels using JavaScript execution

Starting URL: https://omayo.blogspot.com/

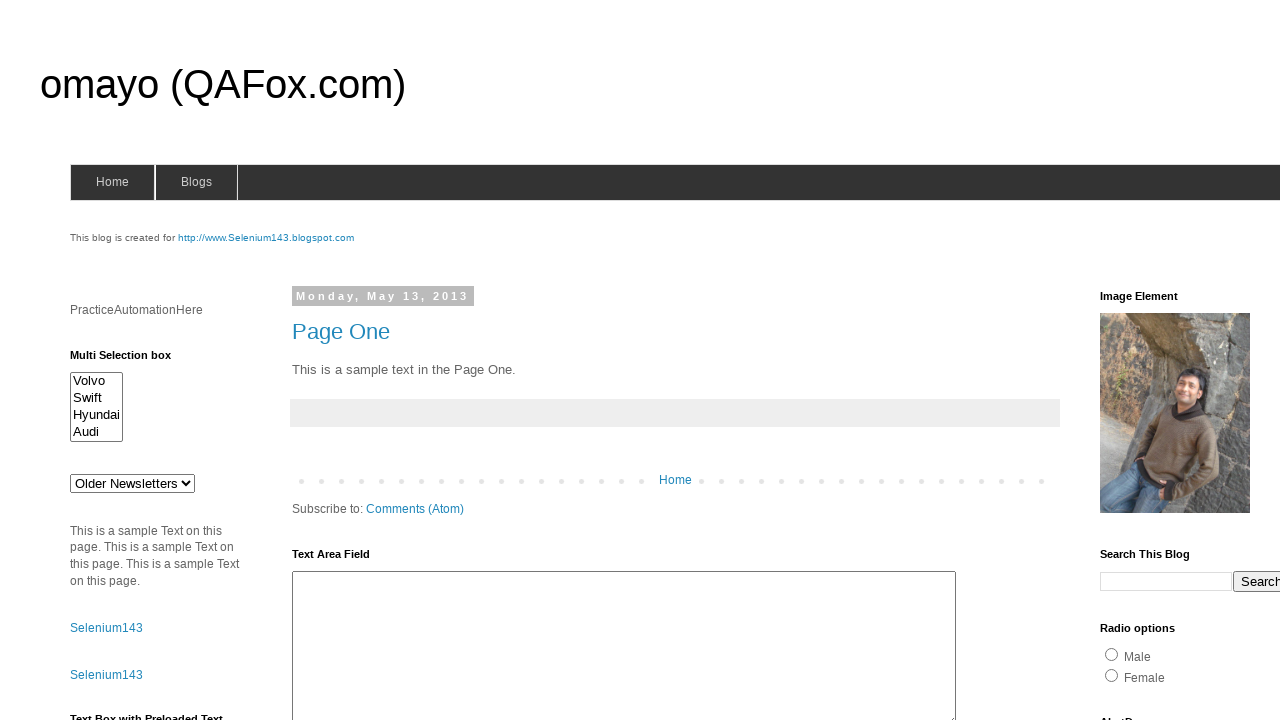

Scrolled down 800 pixels
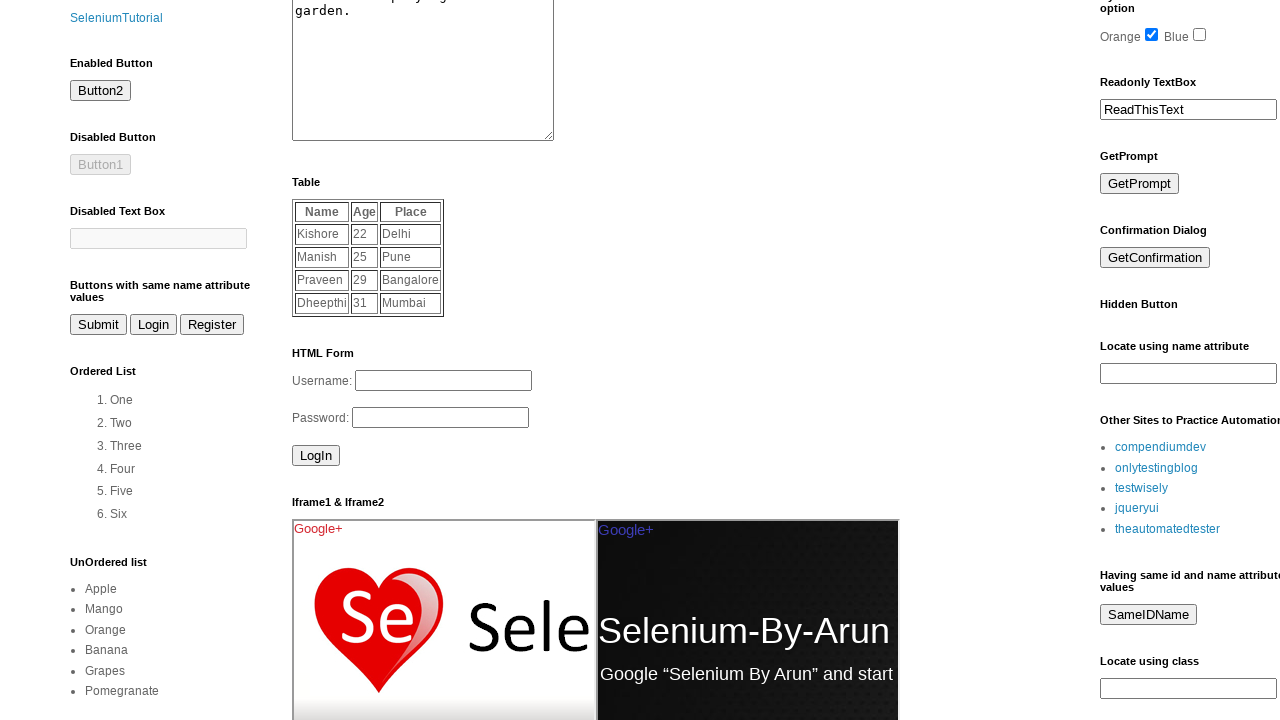

Scrolled up 300 pixels
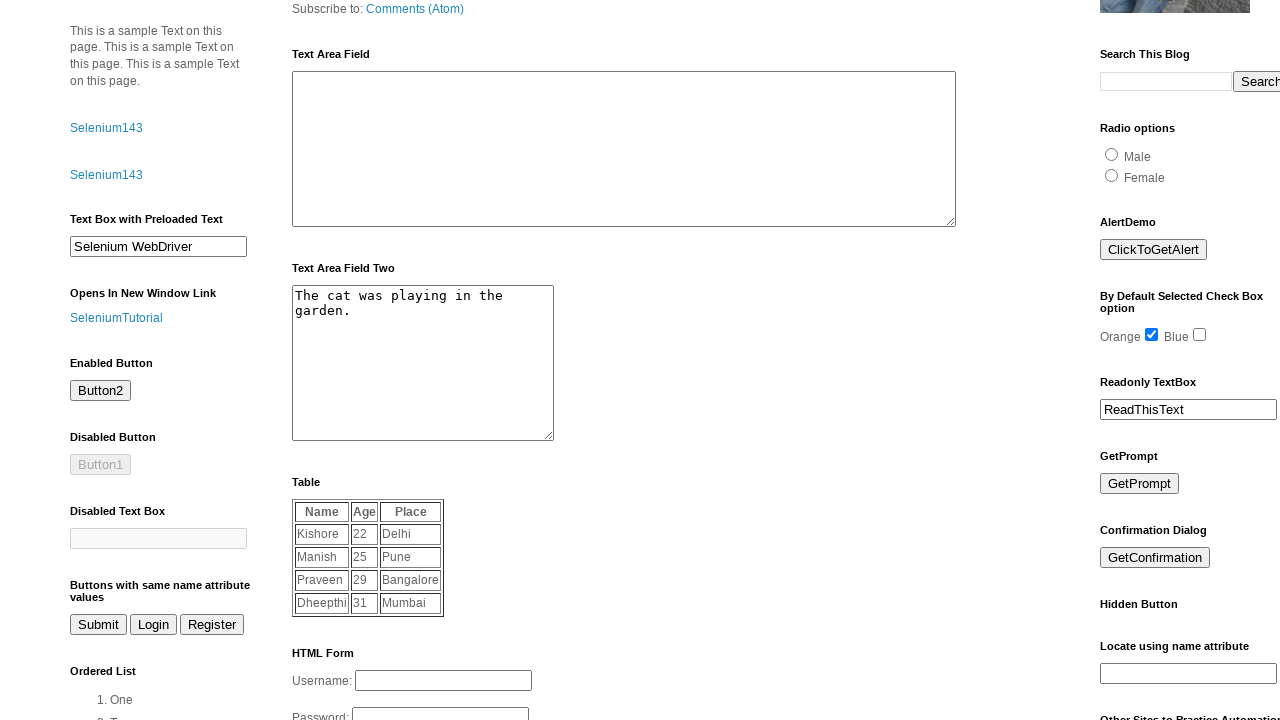

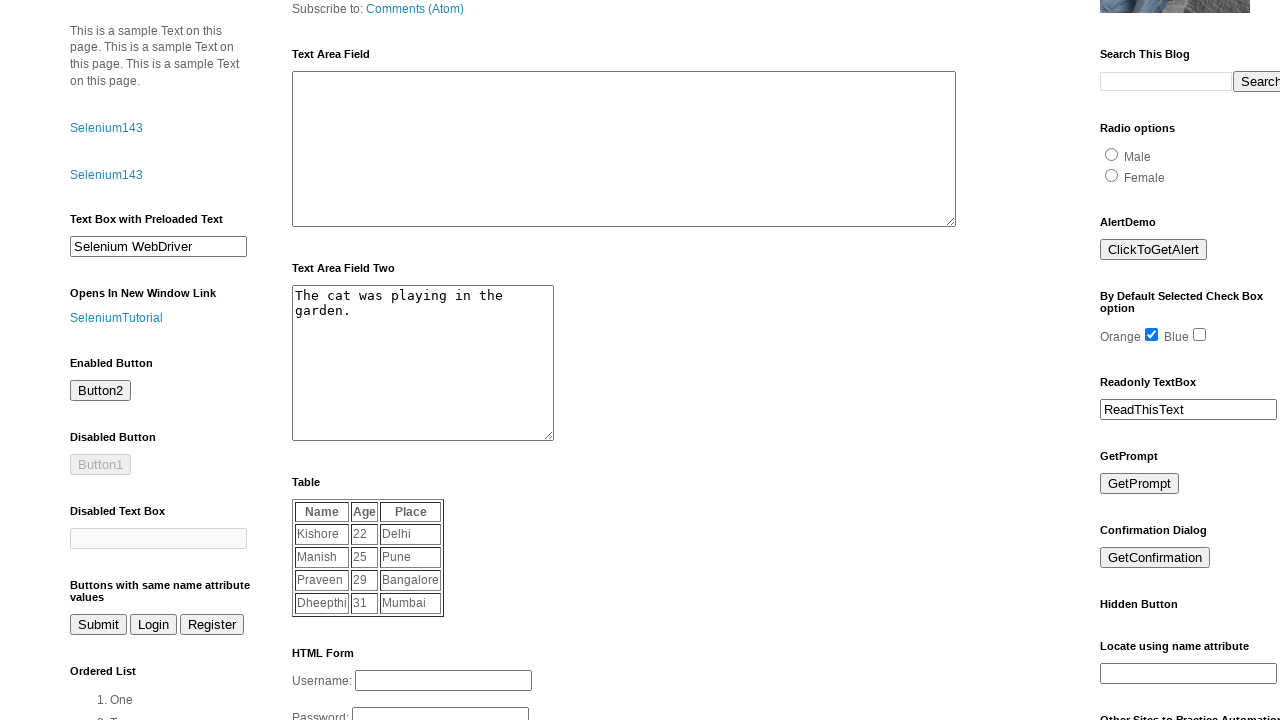